Tests filtering products over $100 by clicking the price filter

Starting URL: https://shopify-eta-drab.vercel.app/#

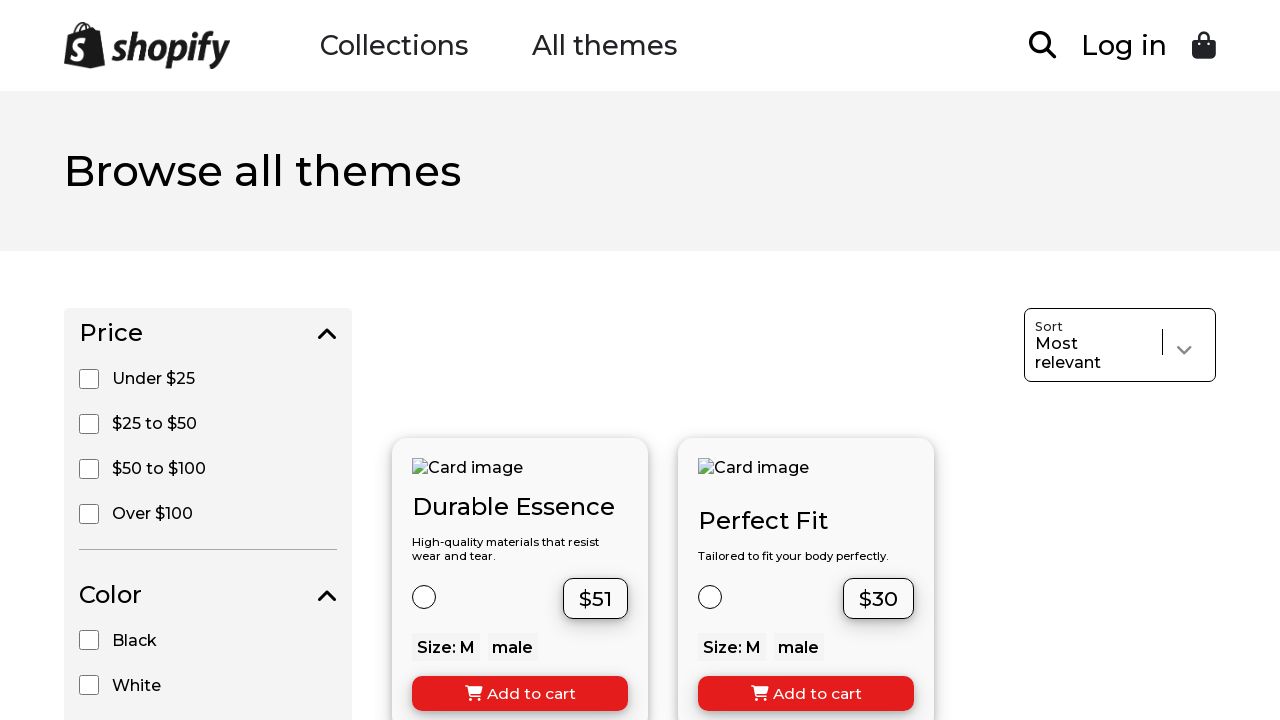

Clicked the Over $100 price filter at (89, 514) on xpath=//input[@value='Over $100']
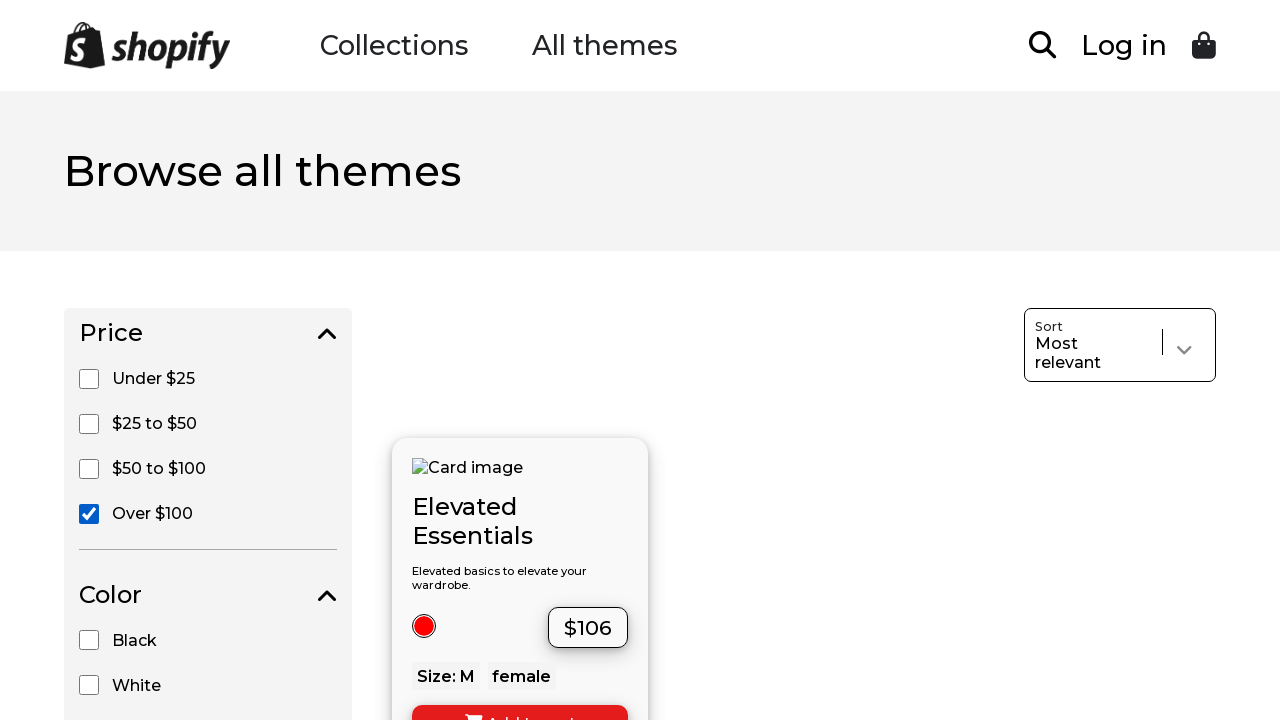

Filtered products over $100 loaded successfully
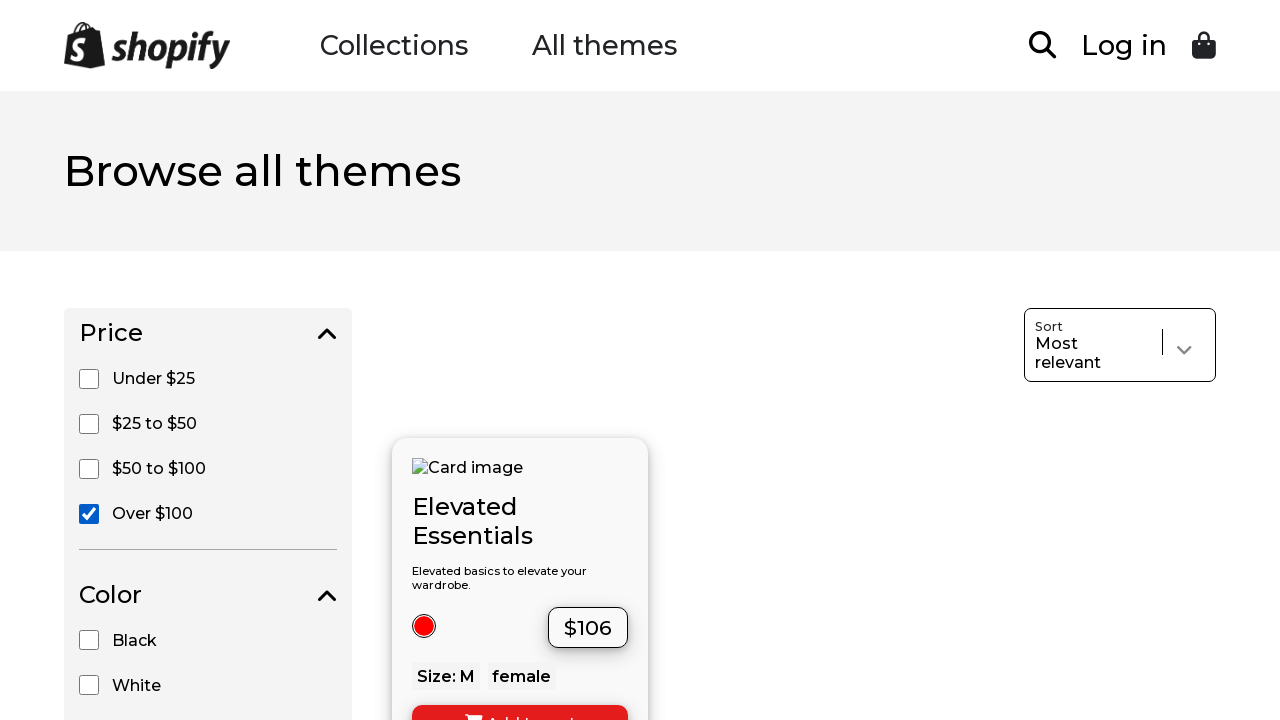

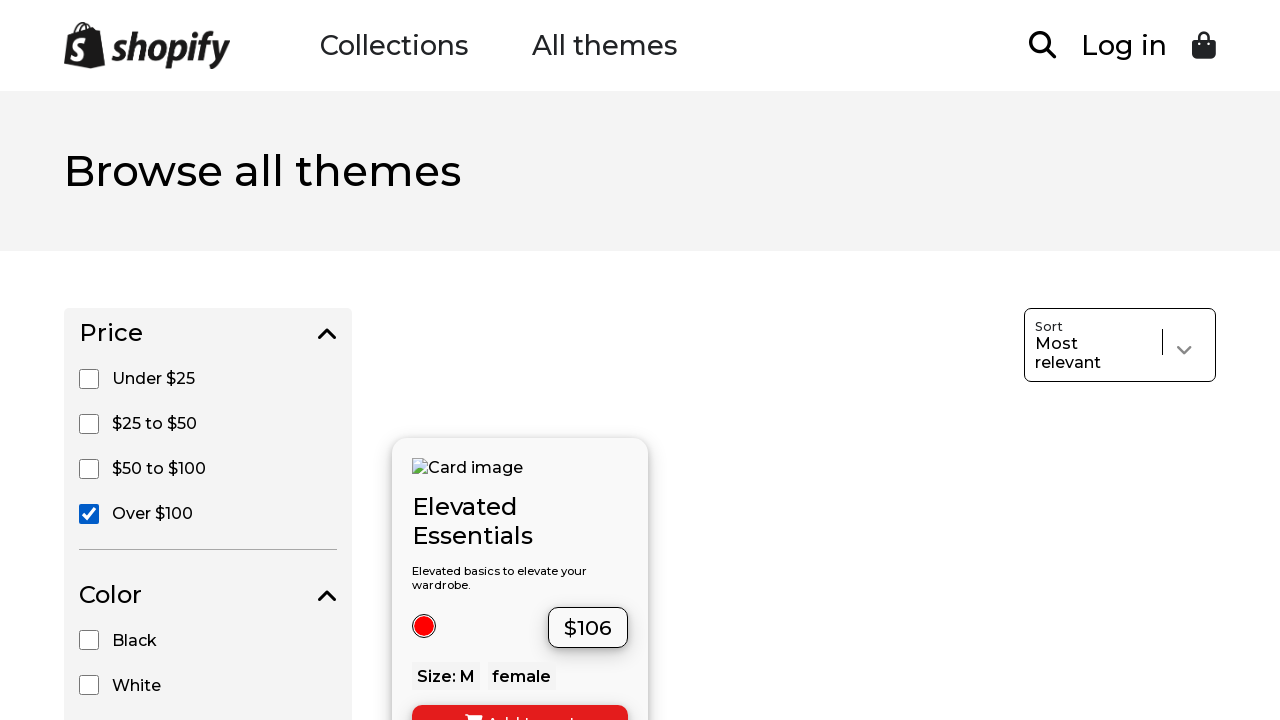